Tests hovering over the tutorials navigation button on the W3Schools website to trigger a dropdown or tooltip menu.

Starting URL: https://www.w3schools.com

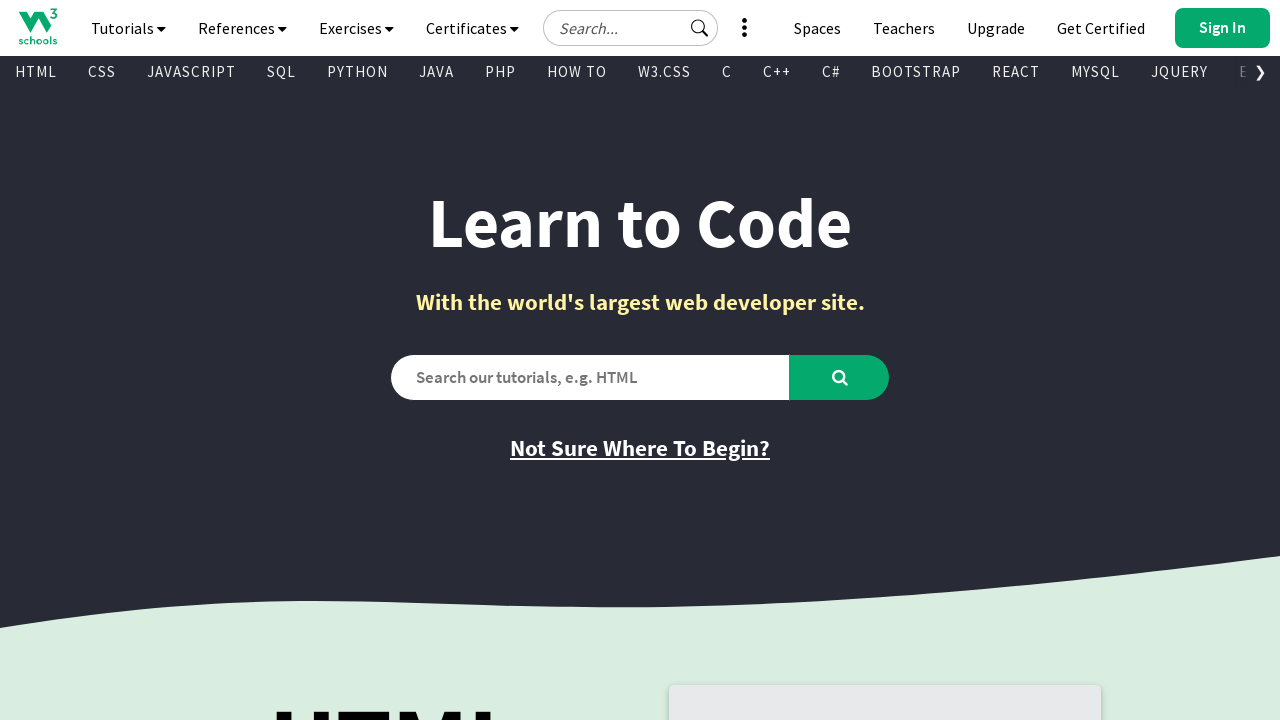

Hovered over the tutorials navigation button to trigger dropdown menu at (128, 28) on #navbtn_tutorials
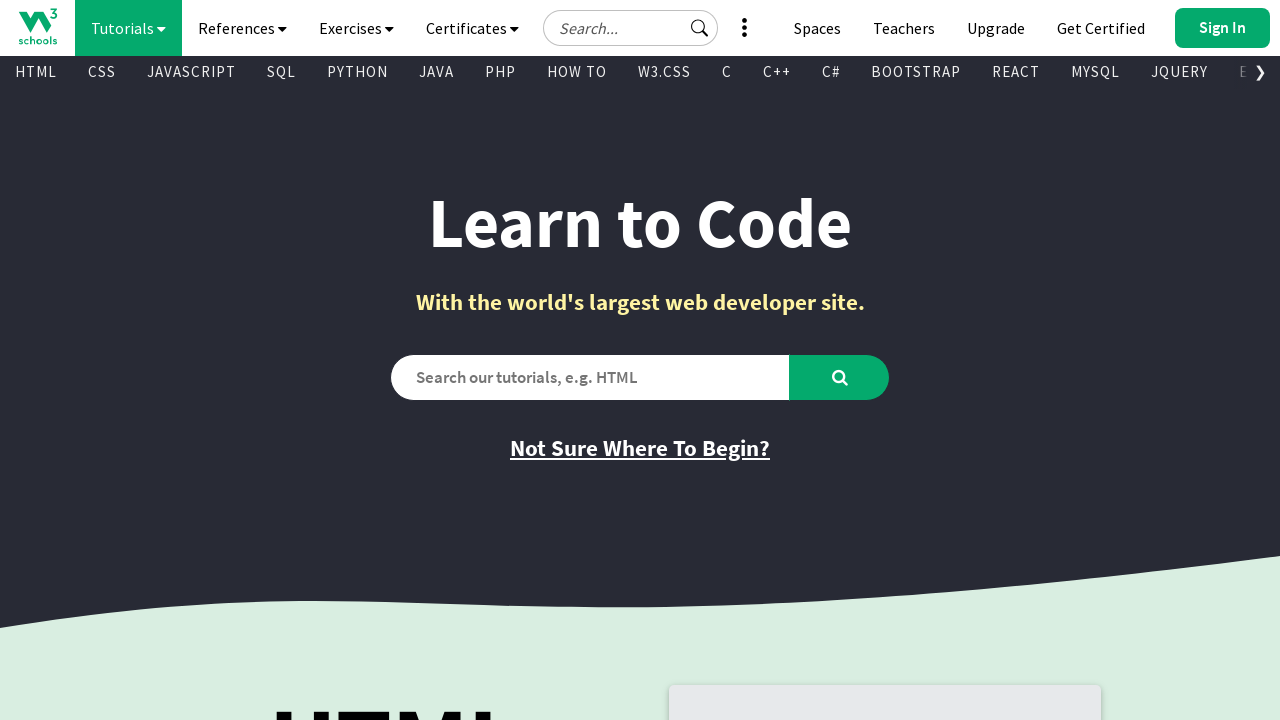

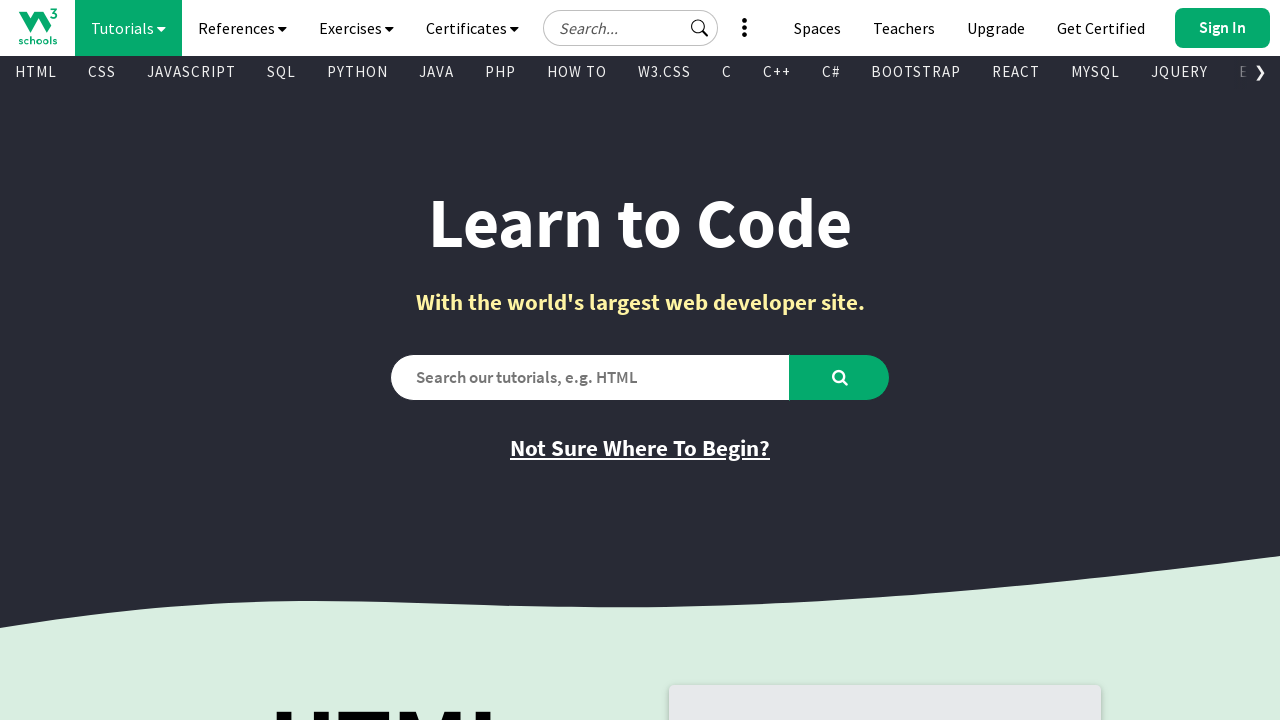